Tests HTML5 form validation by submitting an empty form and checking validation messages

Starting URL: https://automationfc.github.io/html5/index.html

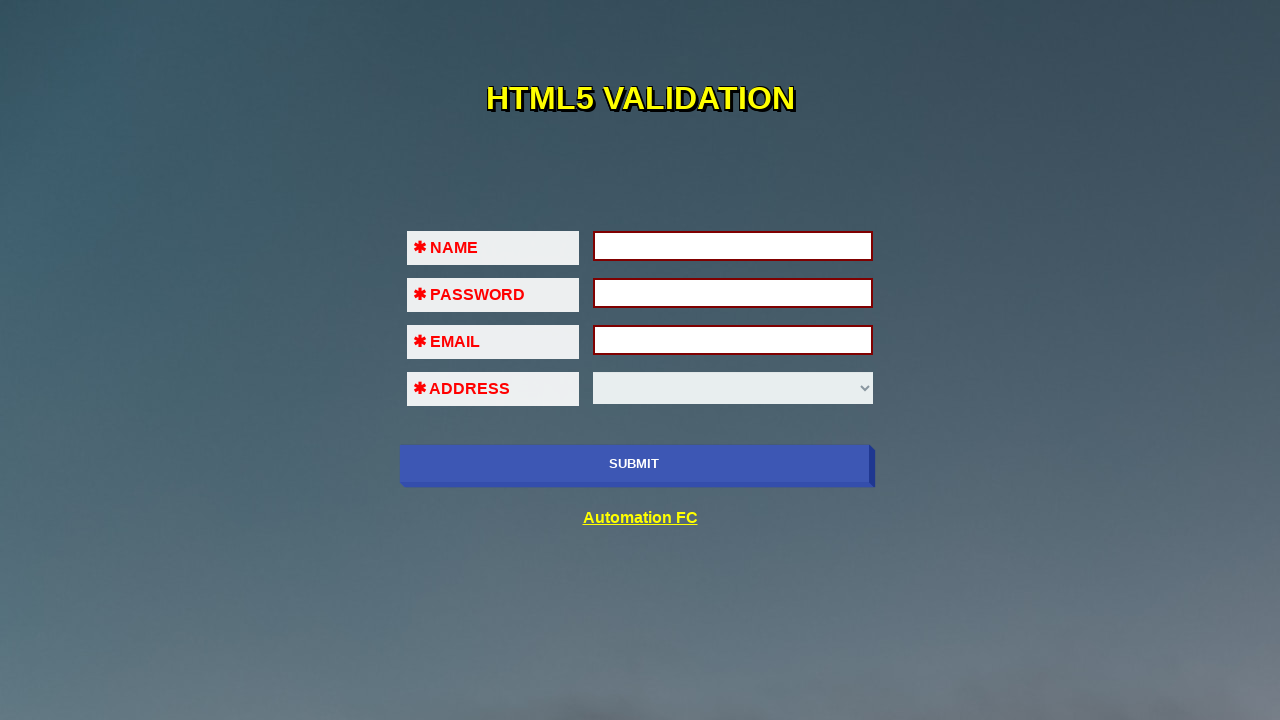

Clicked SUBMIT button to trigger HTML5 form validation at (634, 464) on xpath=//input[@value='SUBMIT']
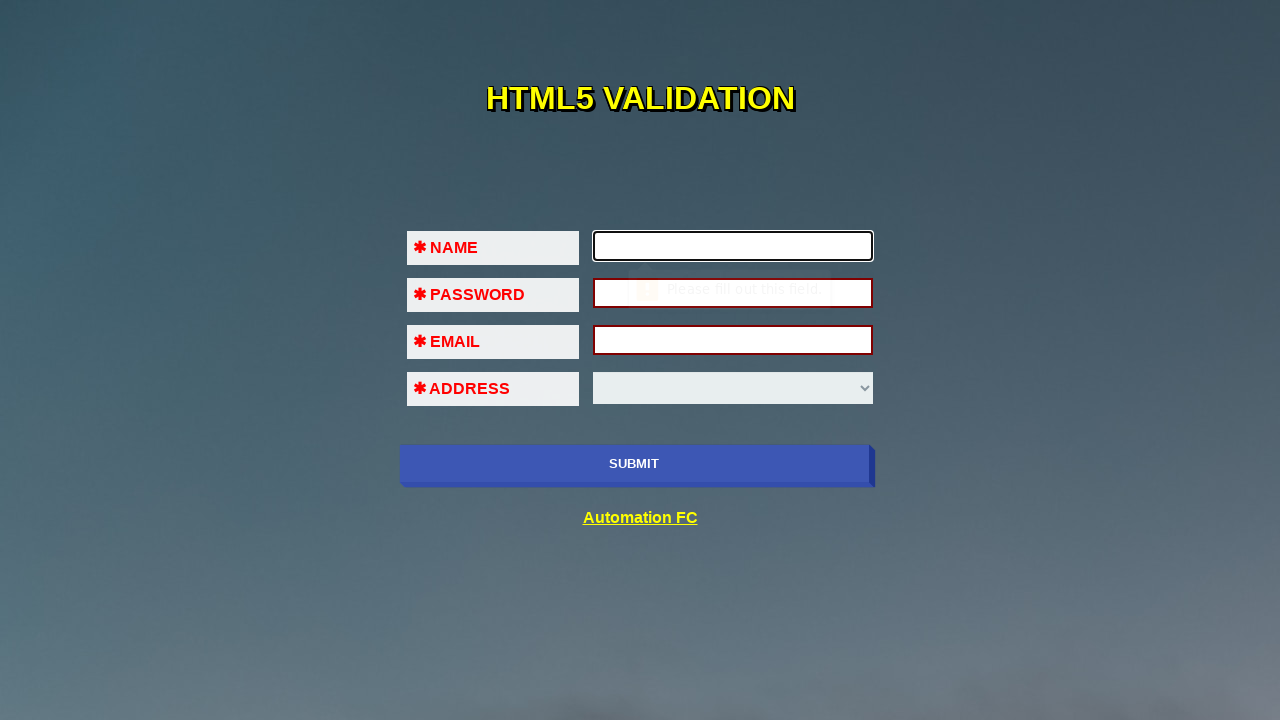

Located first name input field
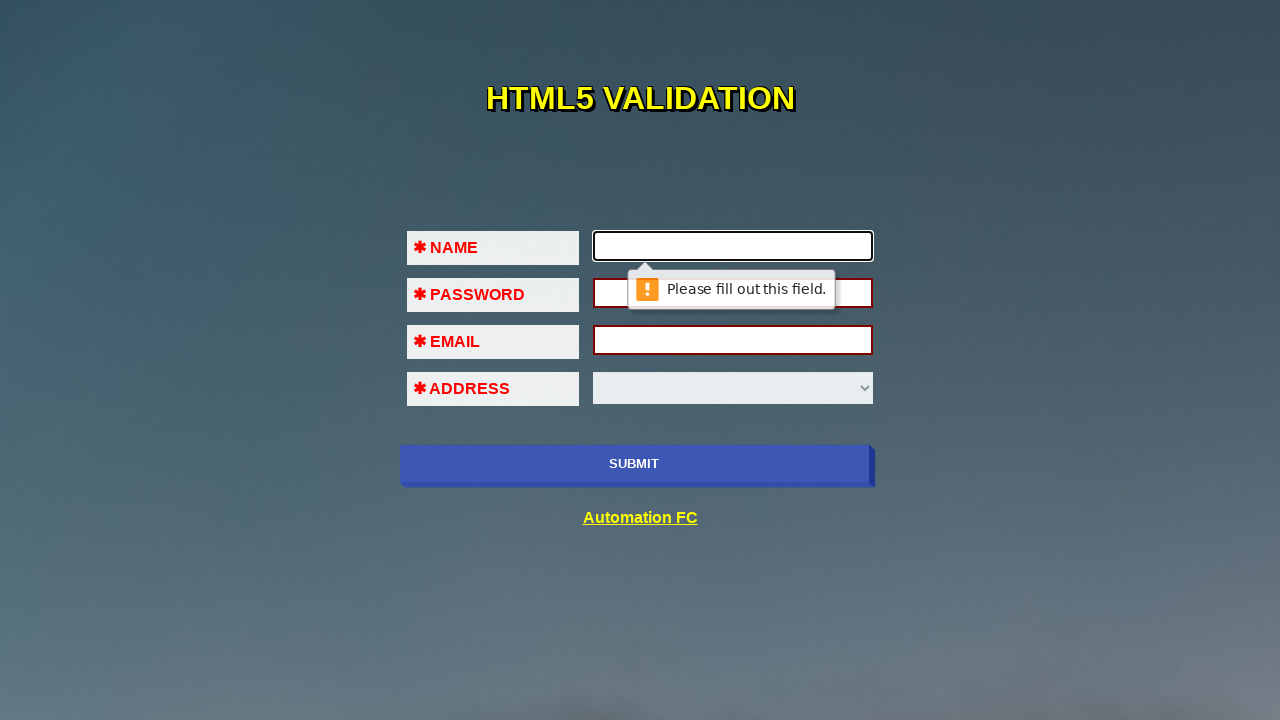

Retrieved validation message: 'Please fill out this field.'
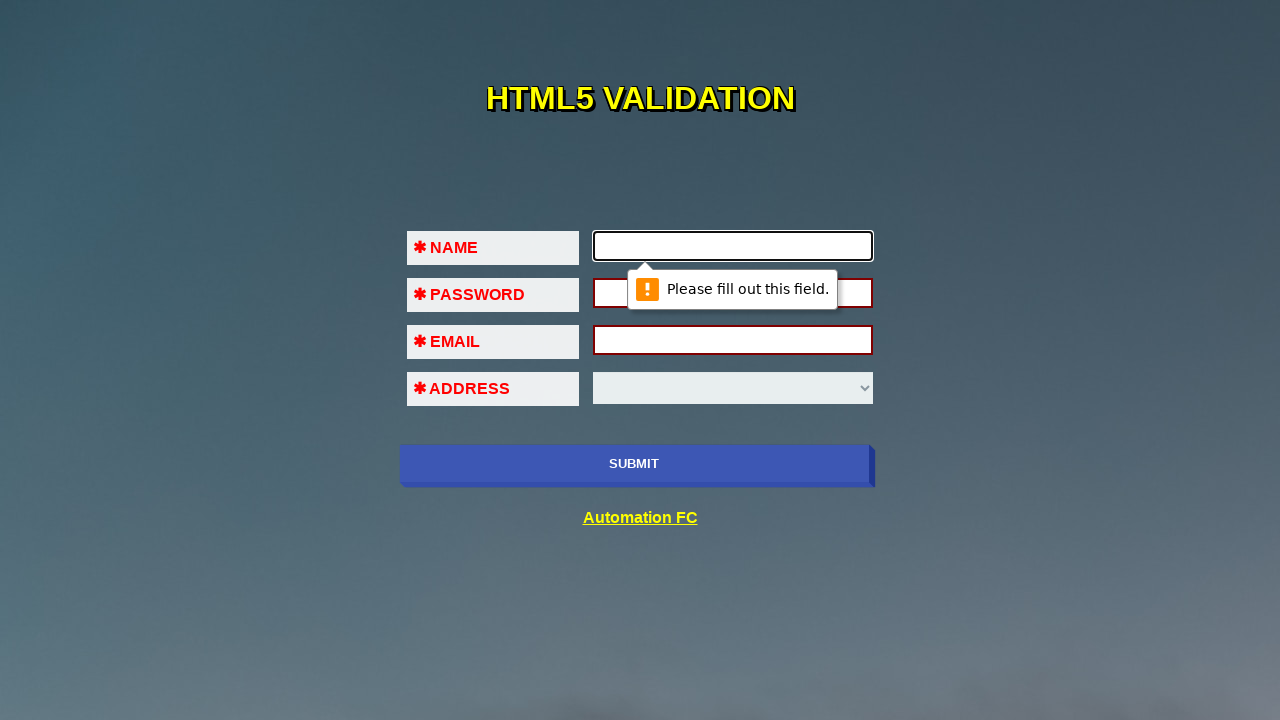

Printed validation message to console
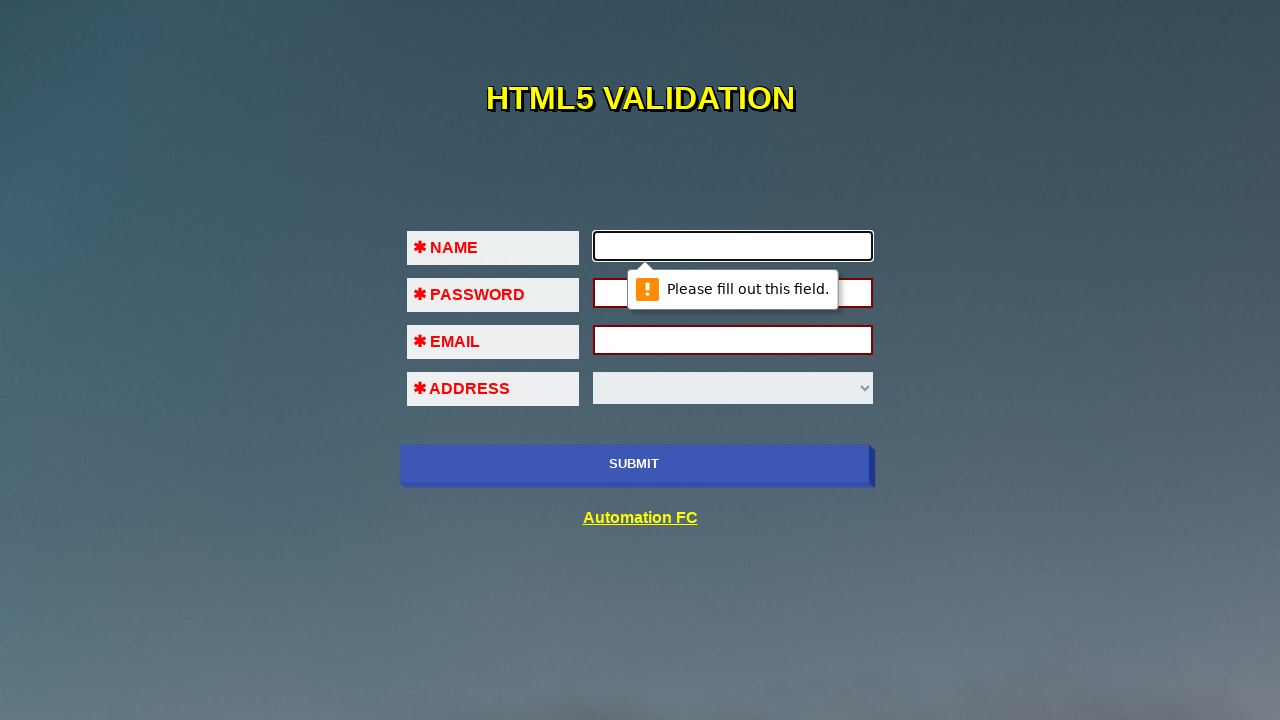

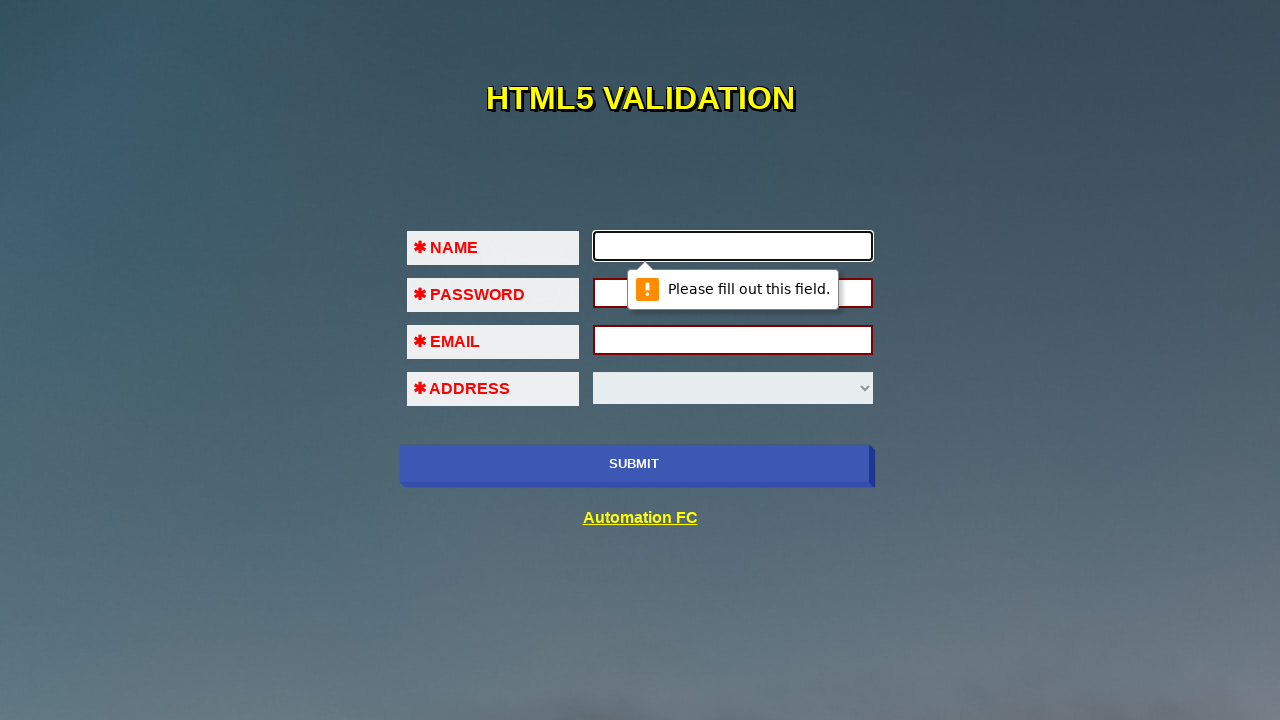